Navigates to doTerra's essential oils usage page and verifies that popular oil links are present and accessible

Starting URL: https://www.doterra.com/US/en/using-essential-oils

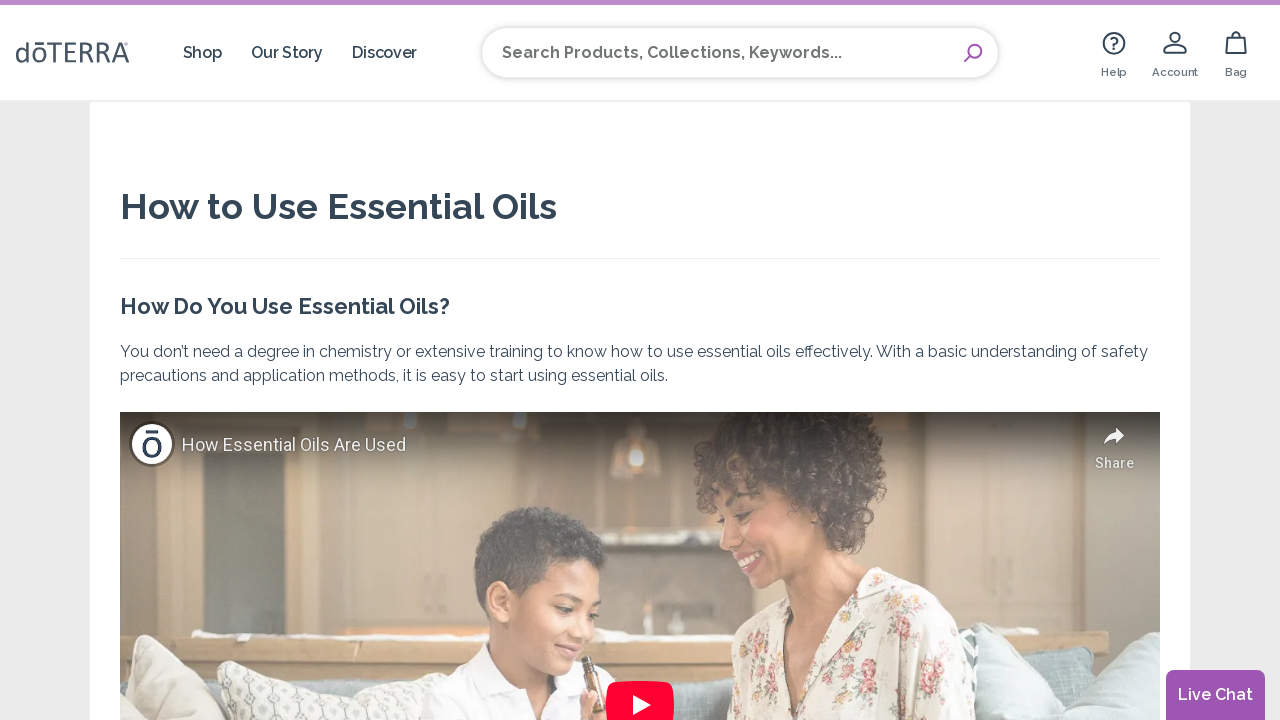

Verified page title contains 'How to Use Essential Oils'
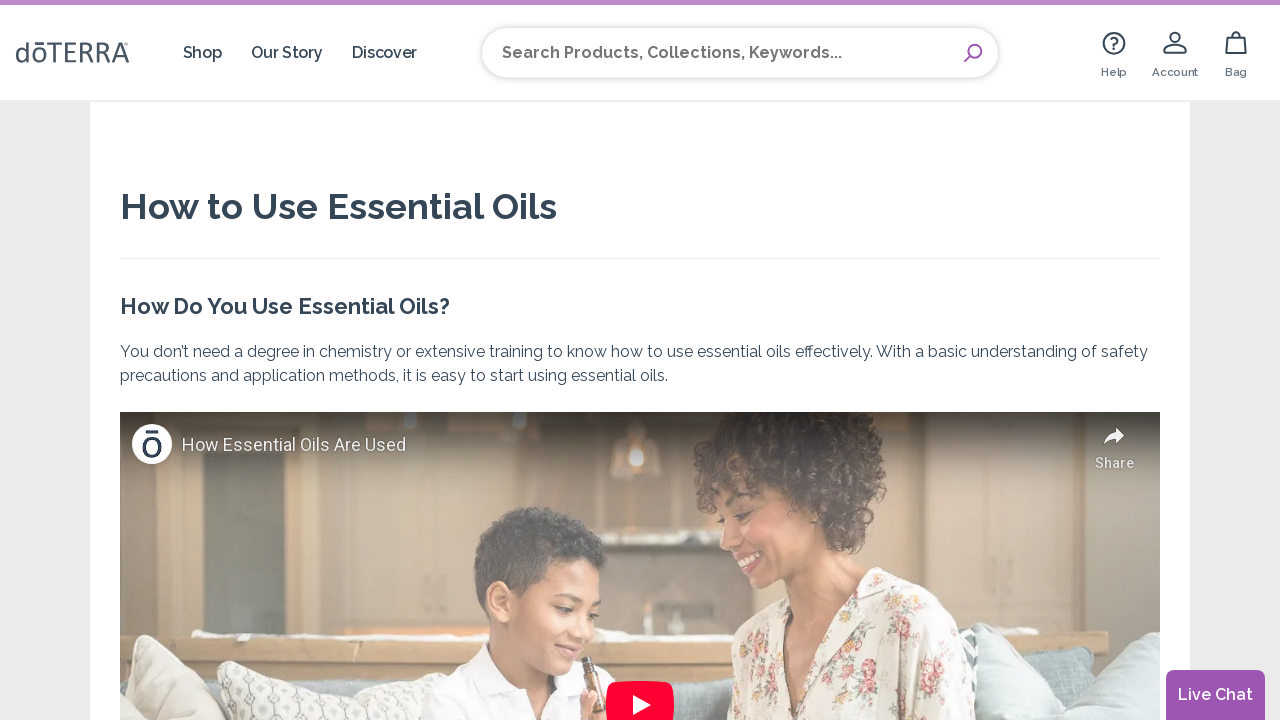

Waited for most popular oils list selector to load
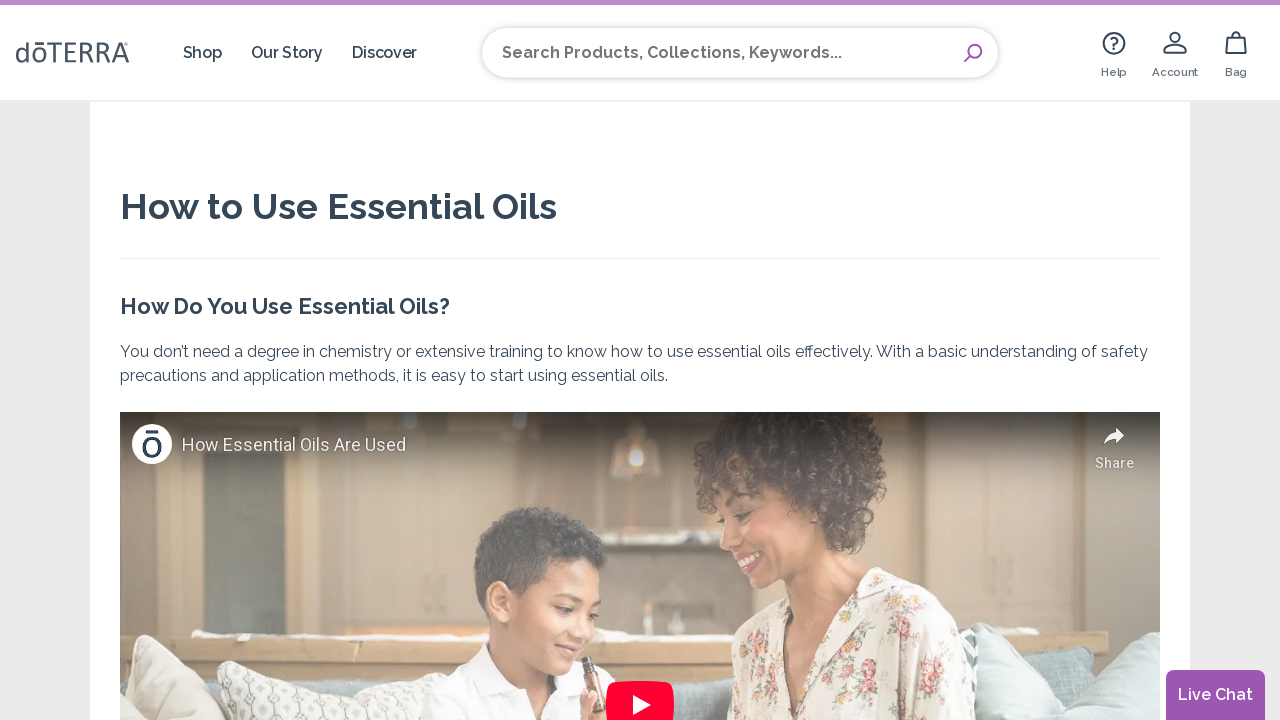

Located all popular oil links in the list
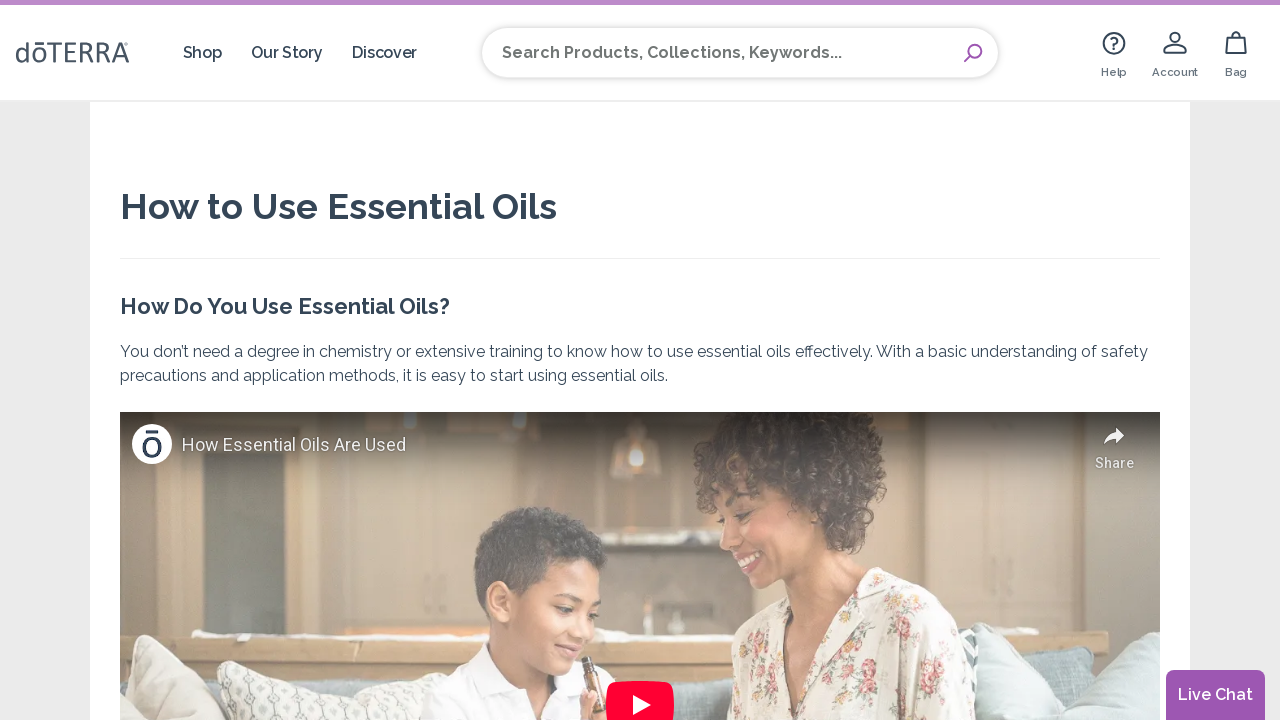

Verified 10 popular oil links are present
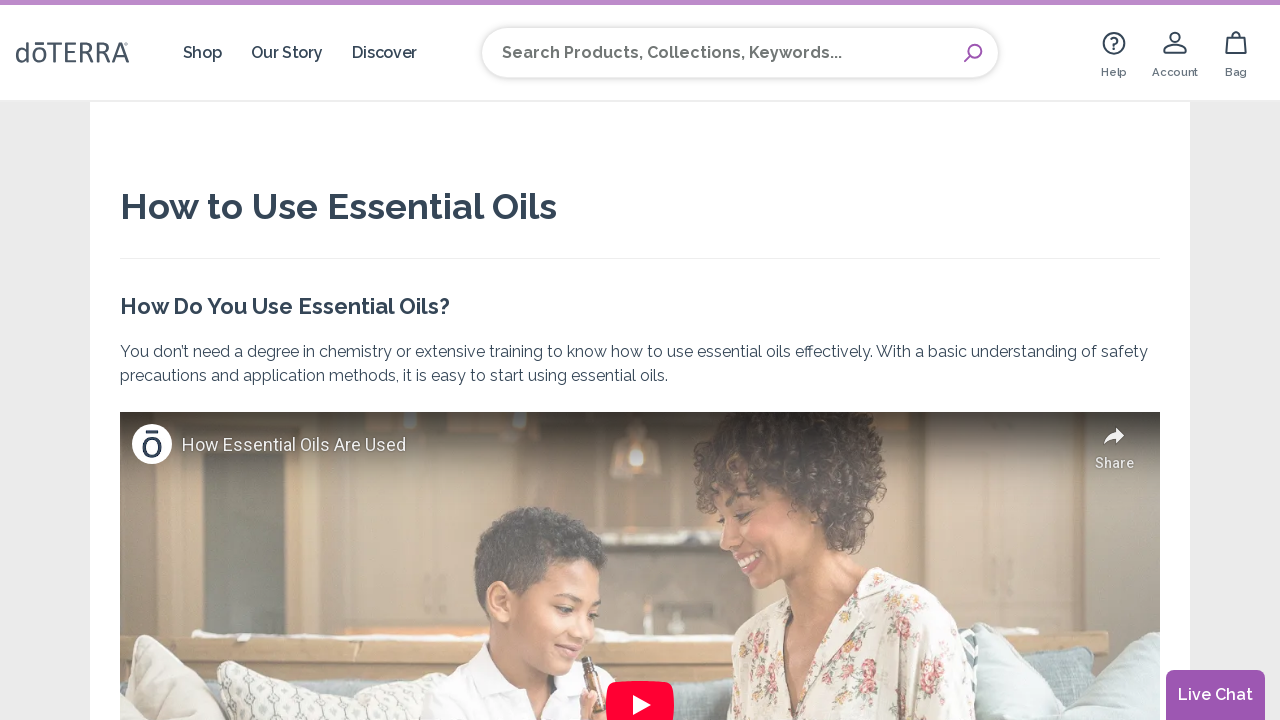

Verified link text exists: 'Frankincense oil'
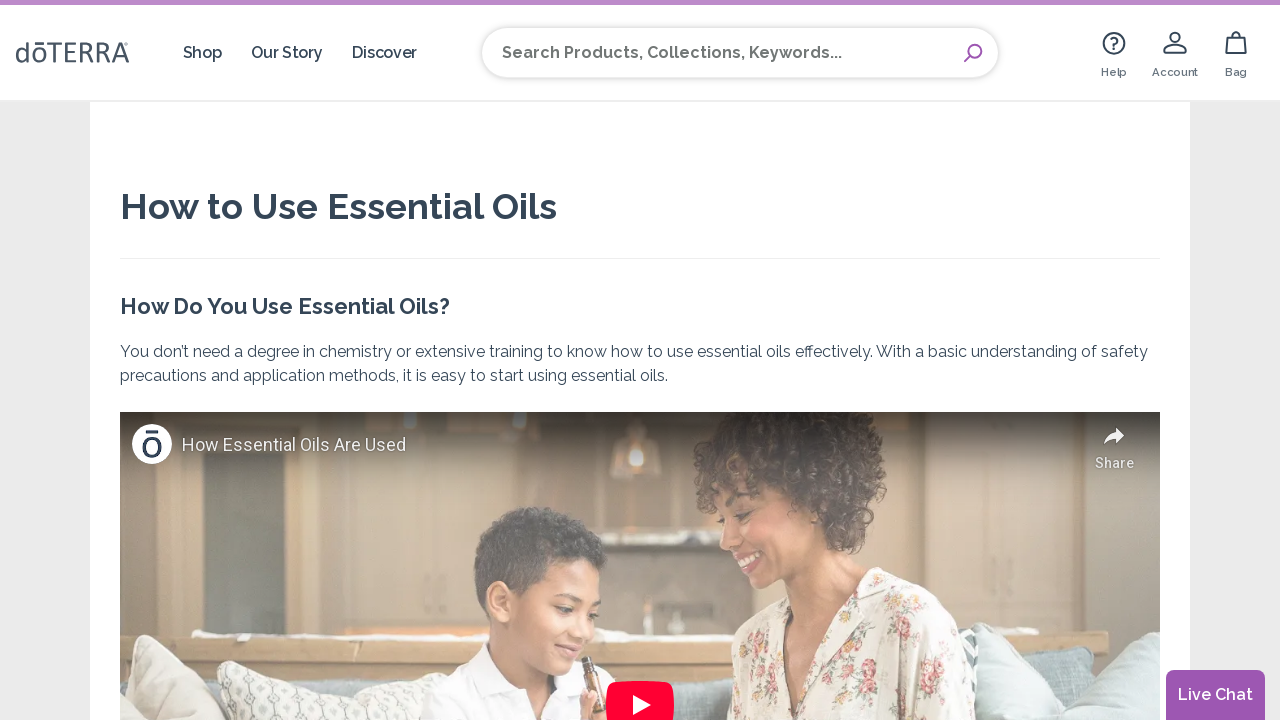

Verified link href exists: 'https://www.doterra.com/US/en/p/frankincense-oil'
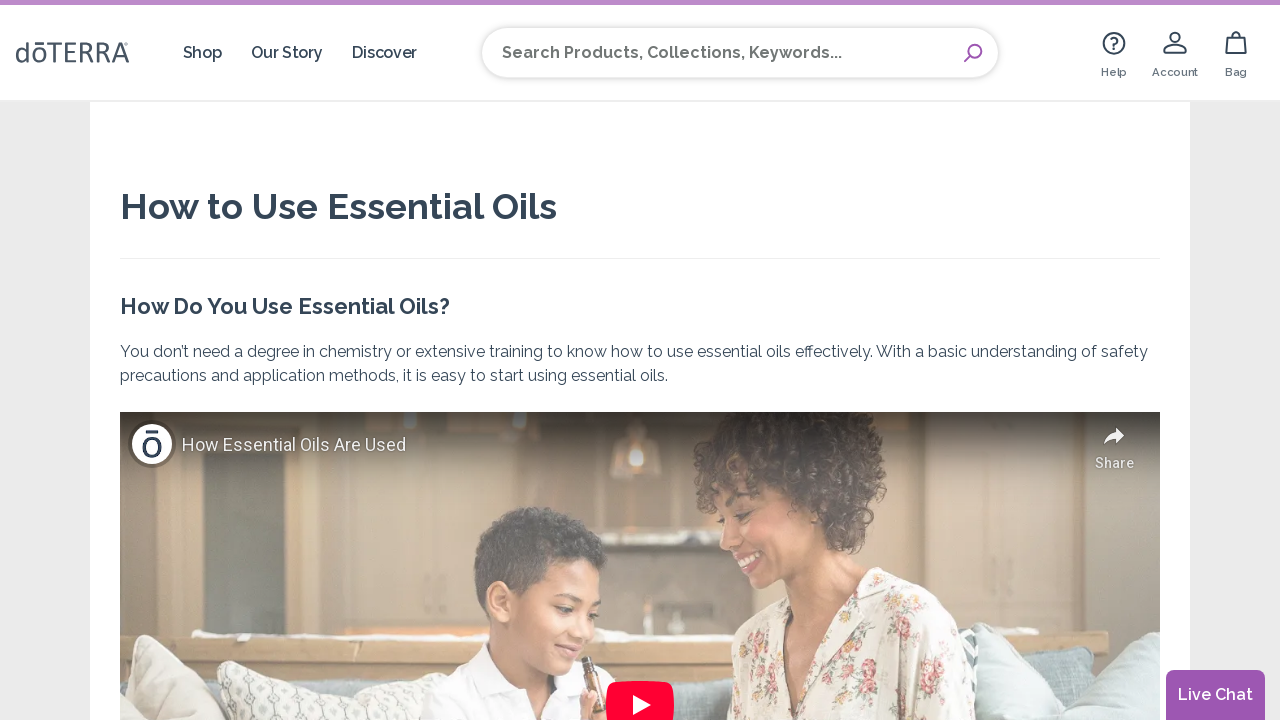

Verified link text exists: 'Lavender oil'
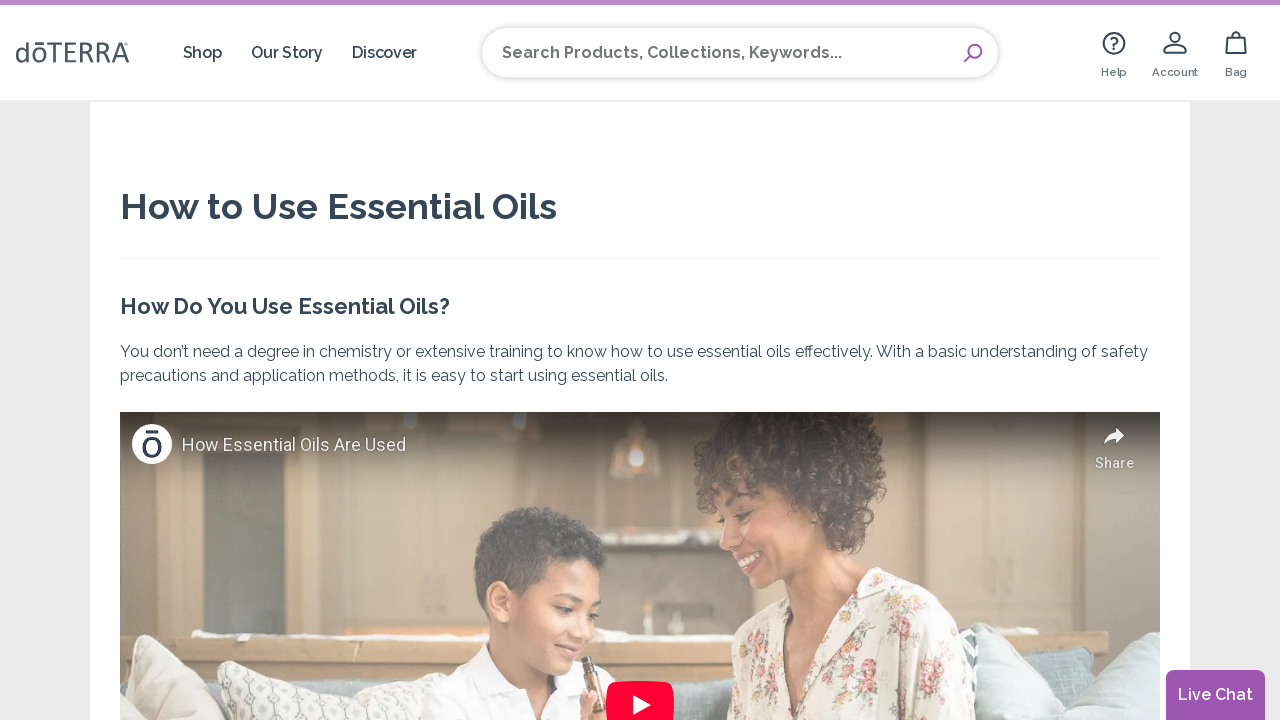

Verified link href exists: 'https://www.doterra.com/US/en/p/lavender-oil'
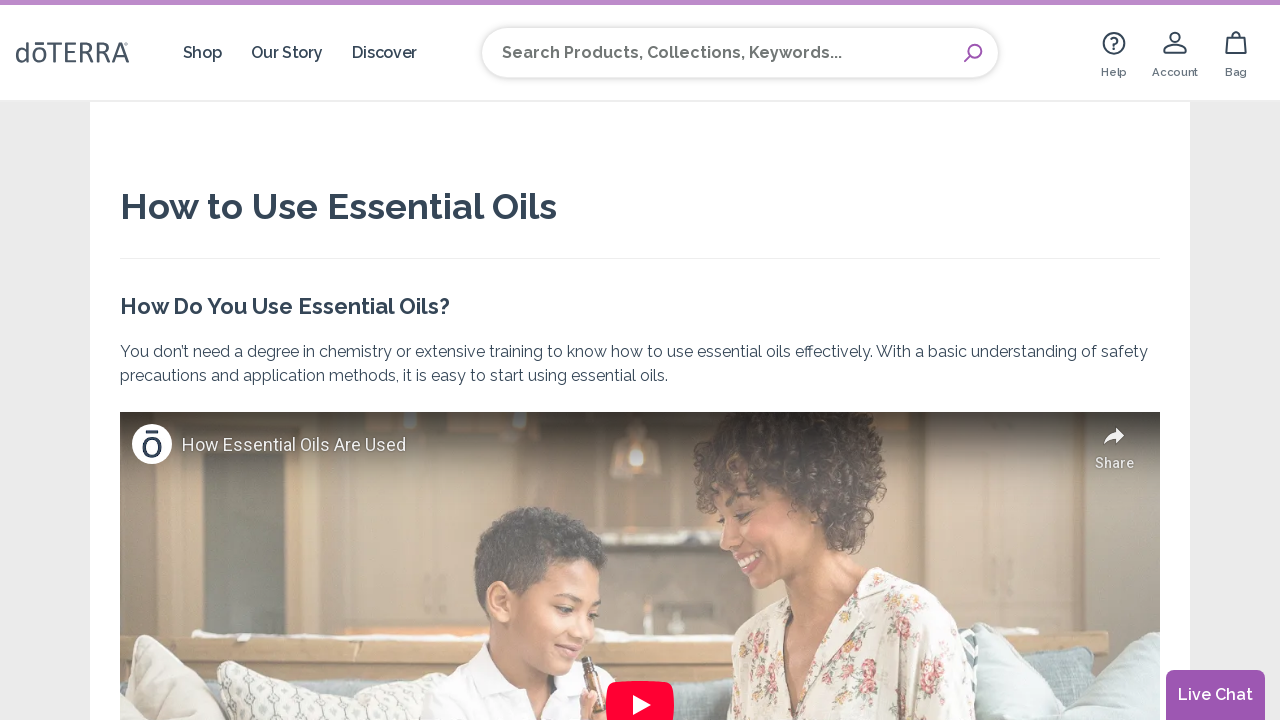

Verified link text exists: 'Copaiba oil'
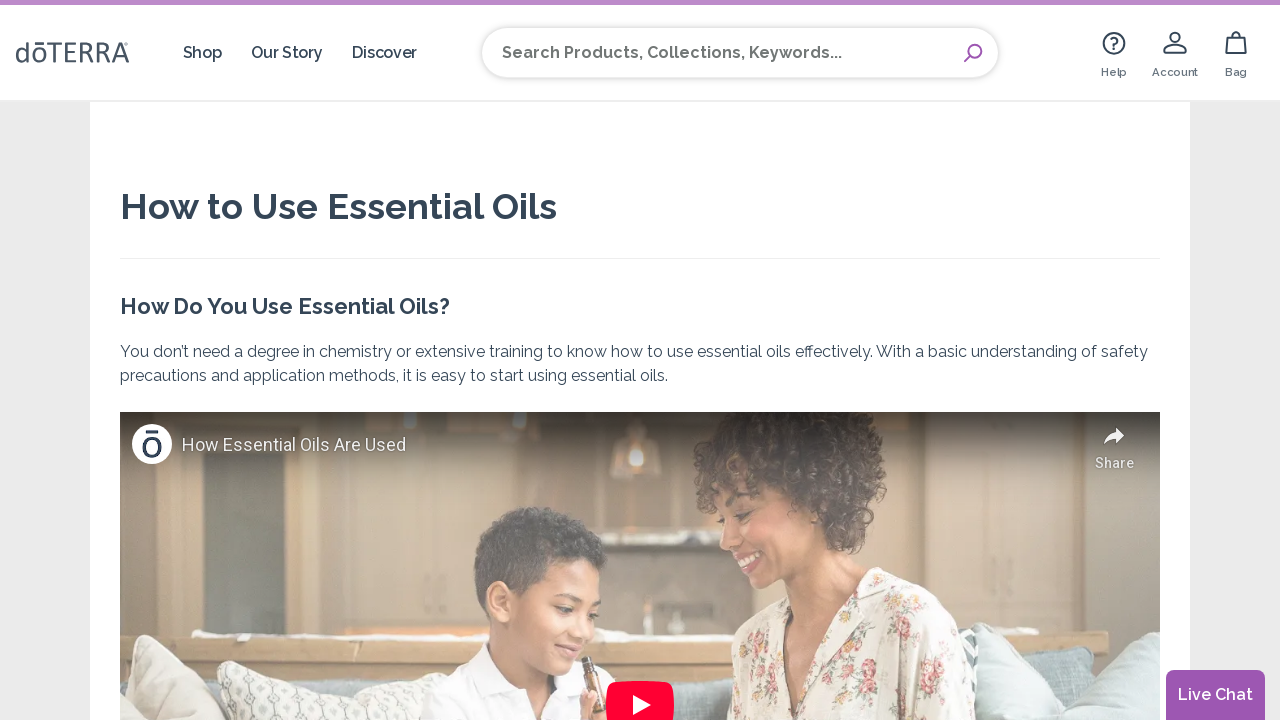

Verified link href exists: 'https://www.doterra.com/US/en/p/copaiba-oil'
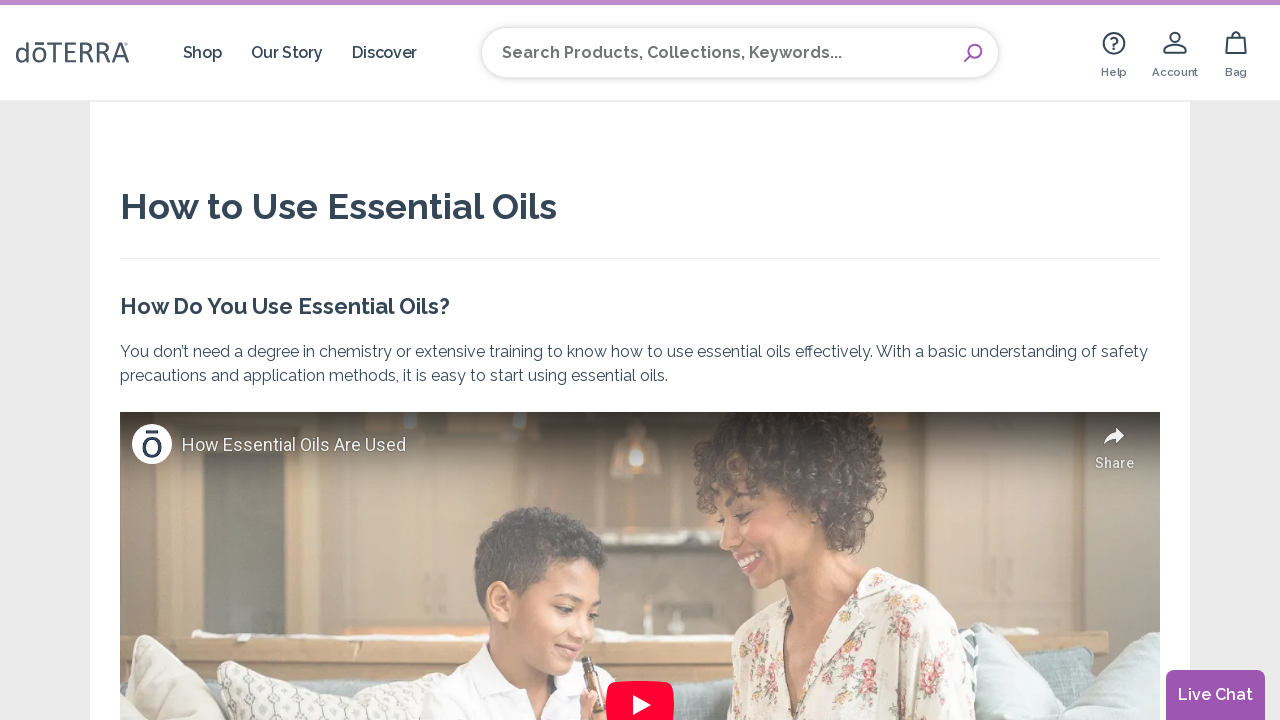

Verified link text exists: 'Lemon oil'
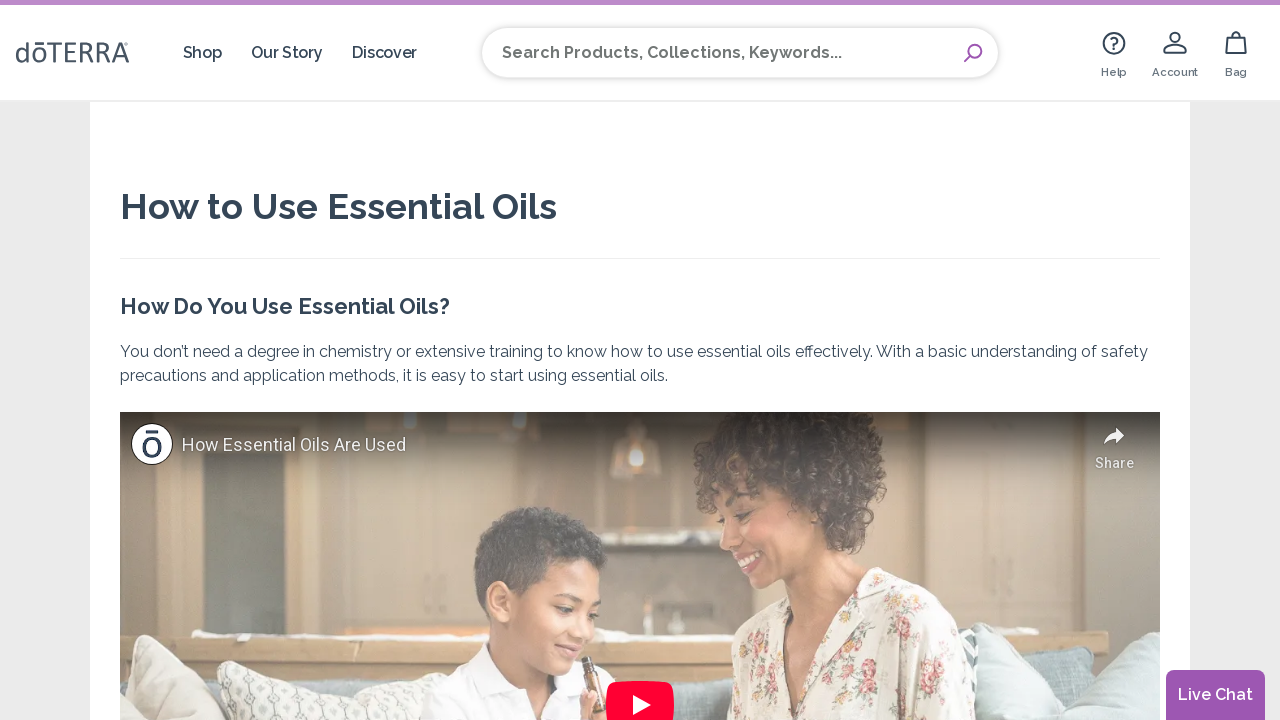

Verified link href exists: 'https://www.doterra.com/US/en/p/lemon-oil'
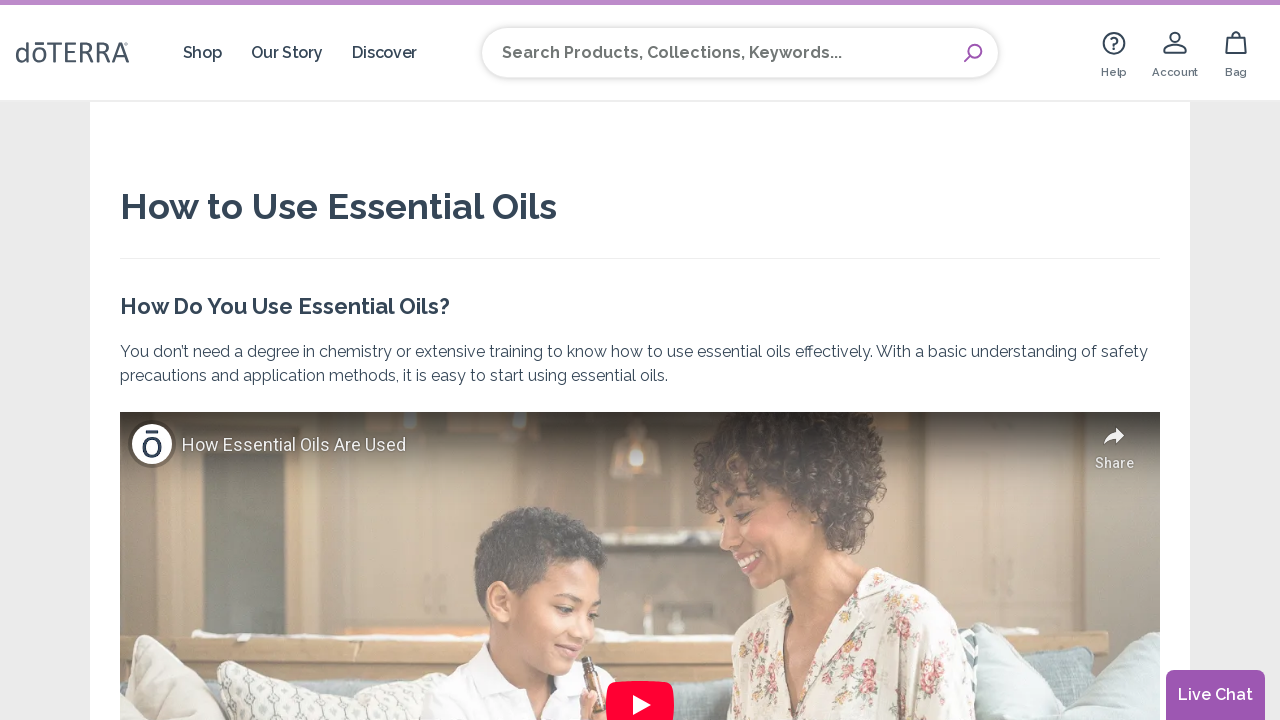

Verified link text exists: 'Wild Orange oil'
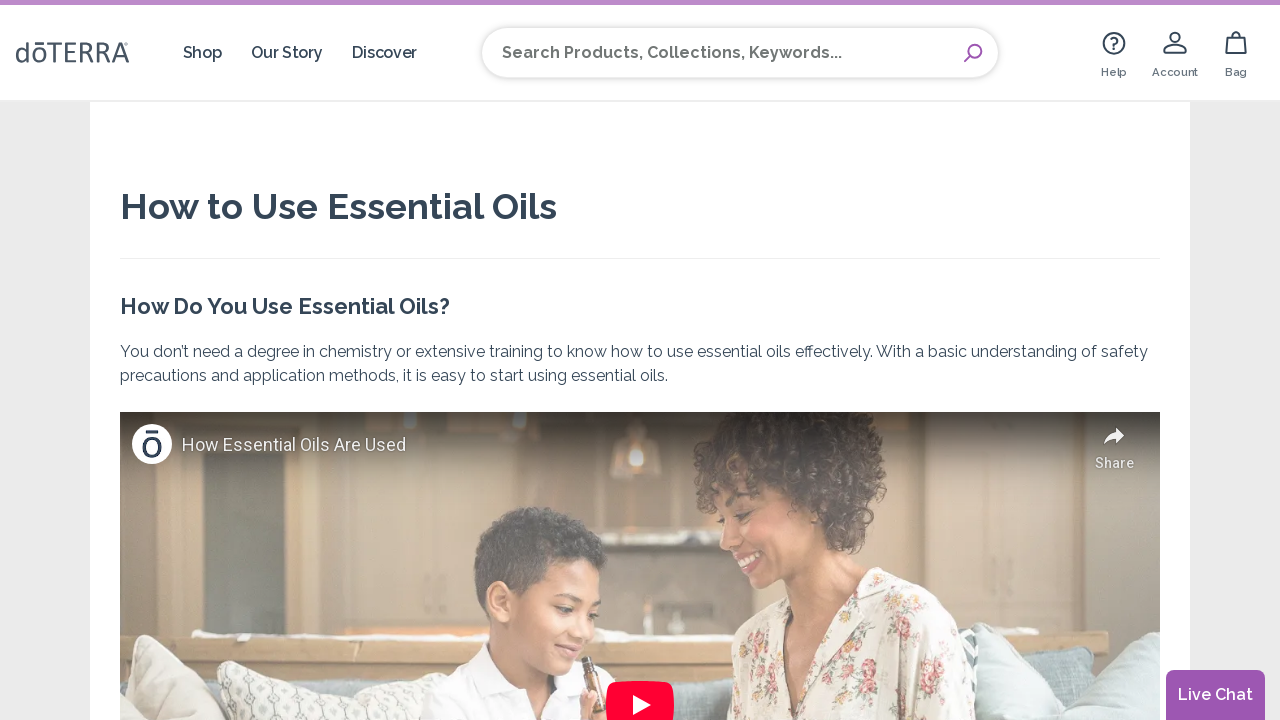

Verified link href exists: 'https://www.doterra.com/US/en/p/wild-orange-oil'
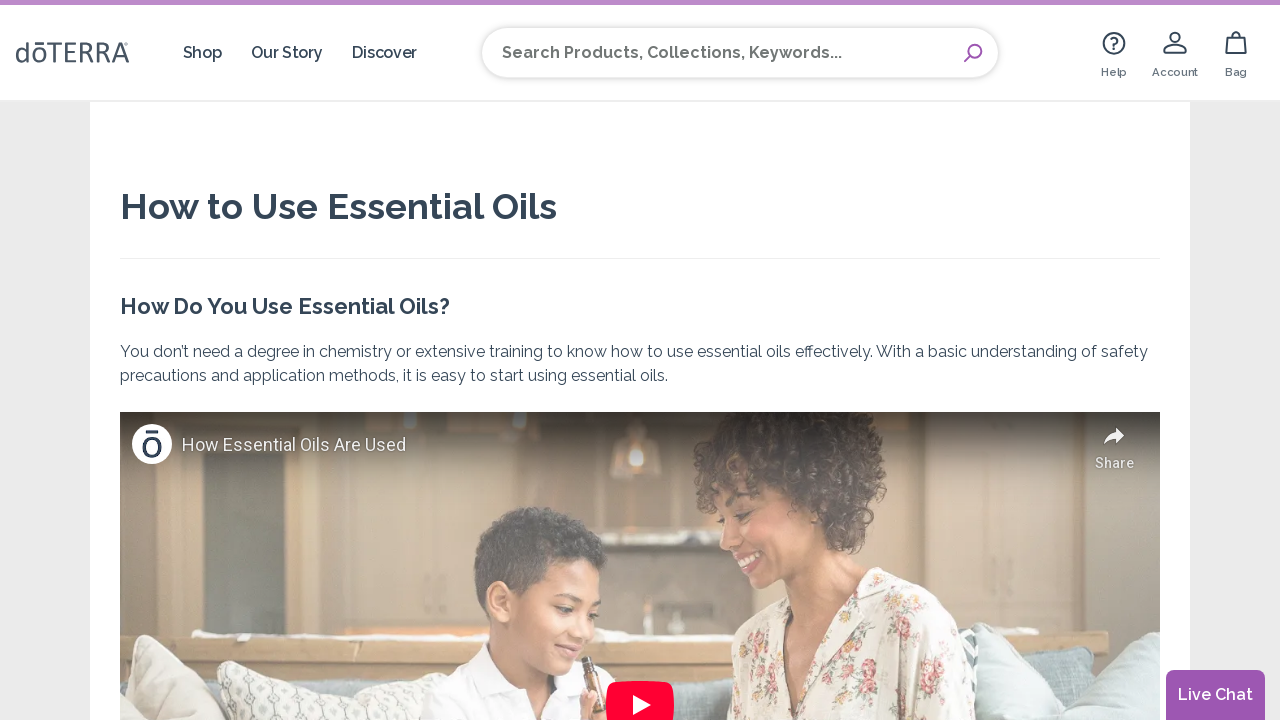

Verified link text exists: 'Peppermint oil'
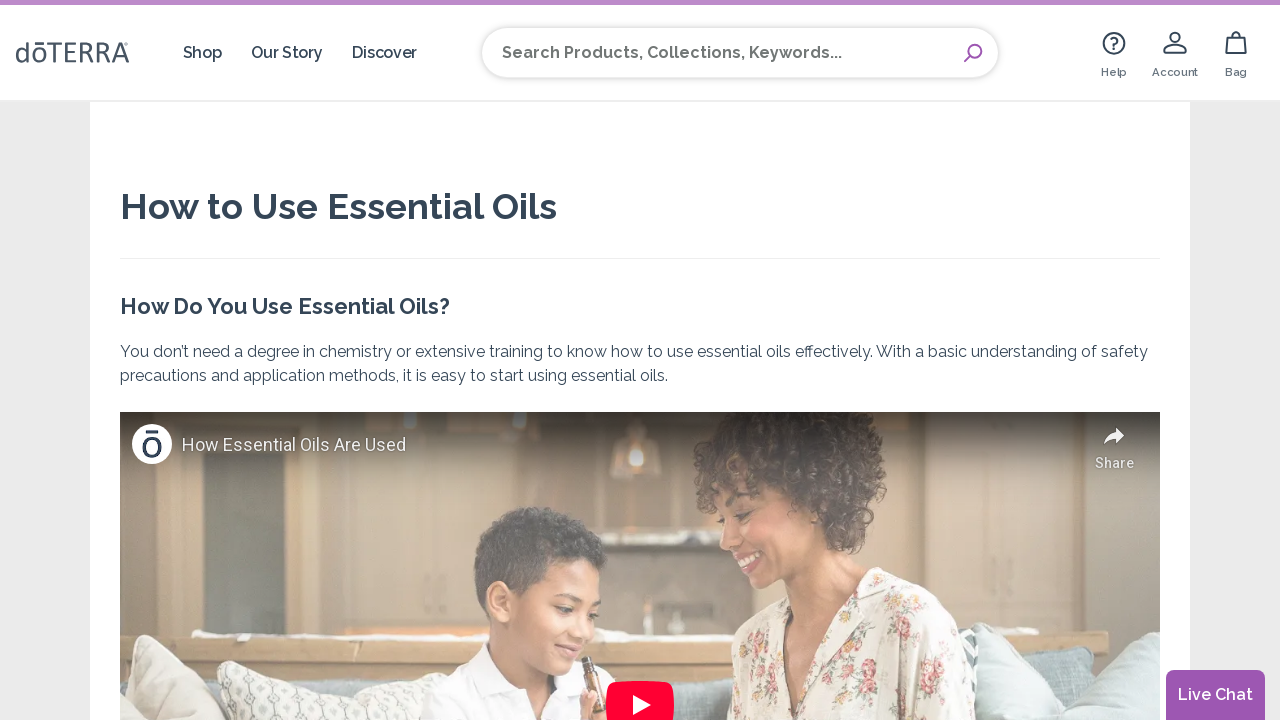

Verified link href exists: 'https://www.doterra.com/US/en/p/peppermint-oil'
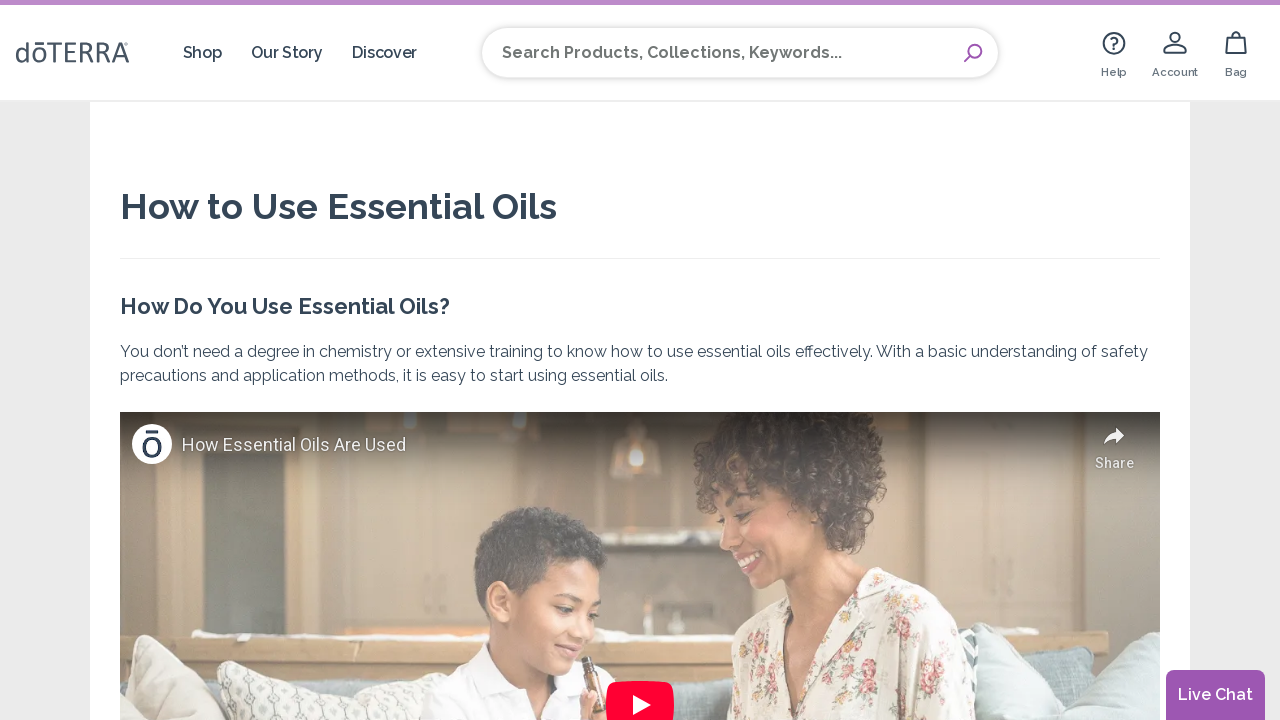

Verified link text exists: 'Tea Tree oil (Melaleuca)'
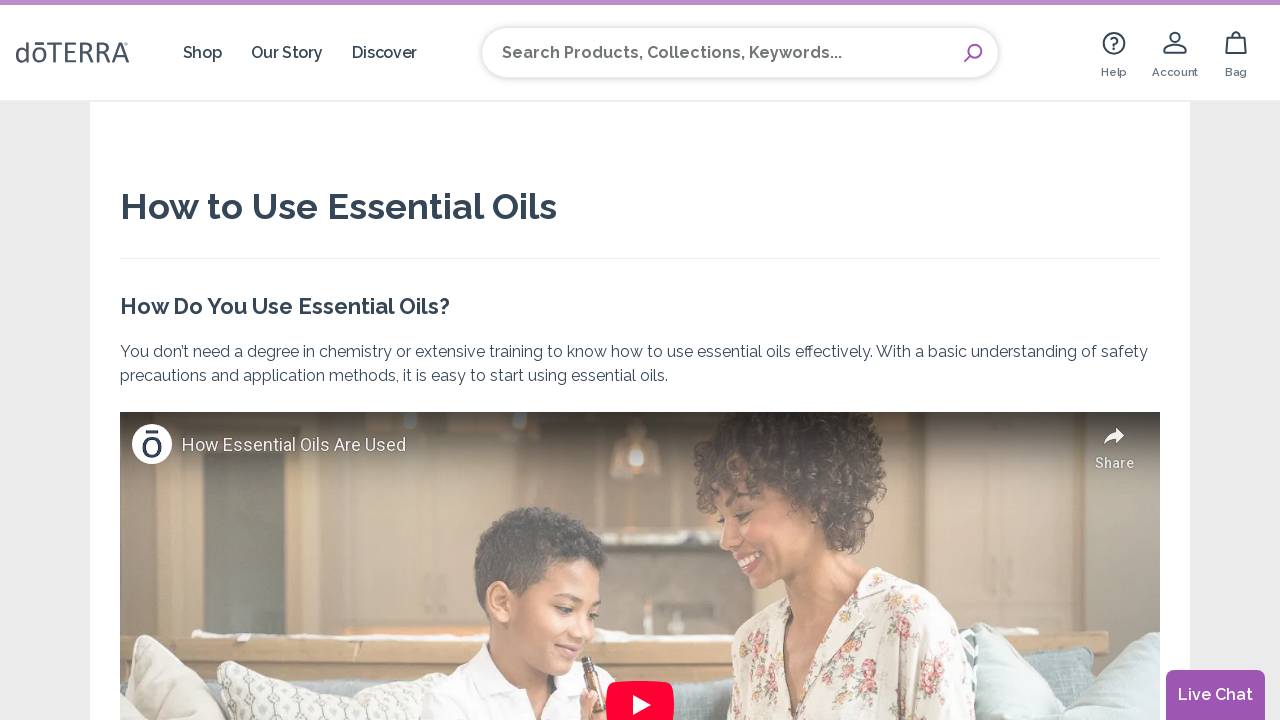

Verified link href exists: 'https://www.doterra.com/US/en/p/doterra-tea-tree'
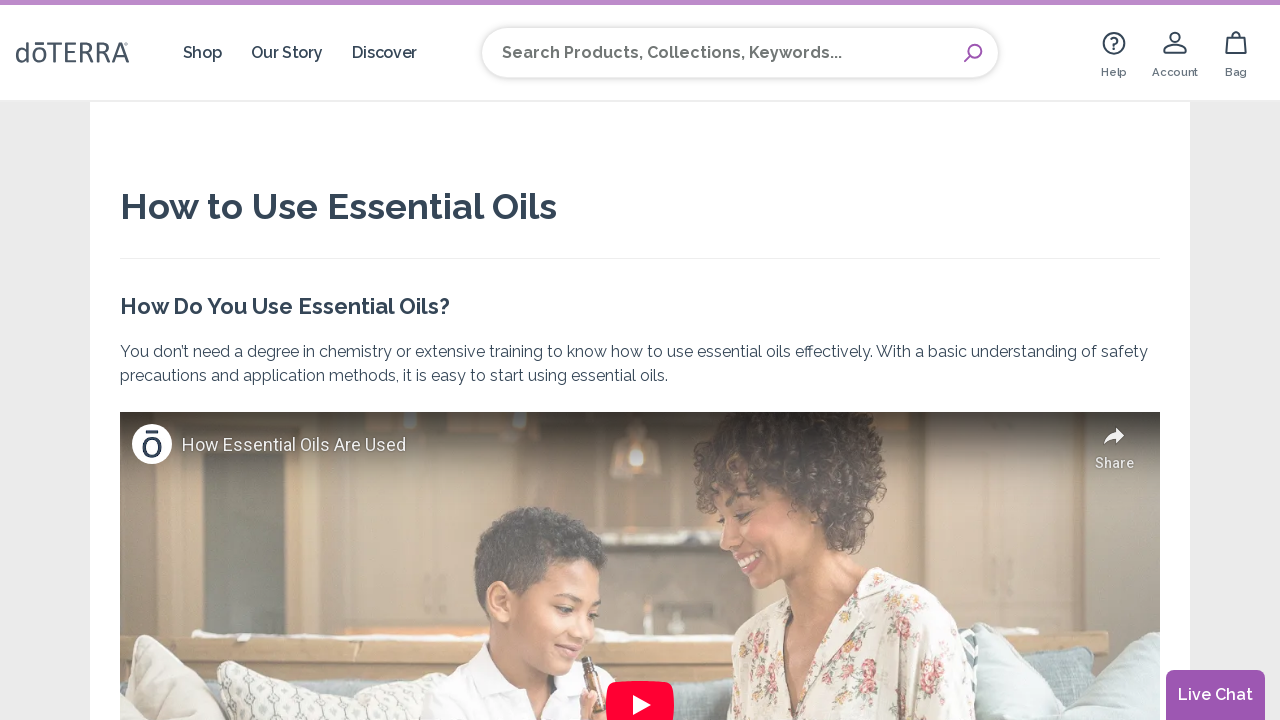

Verified link text exists: 'Ginger oil'
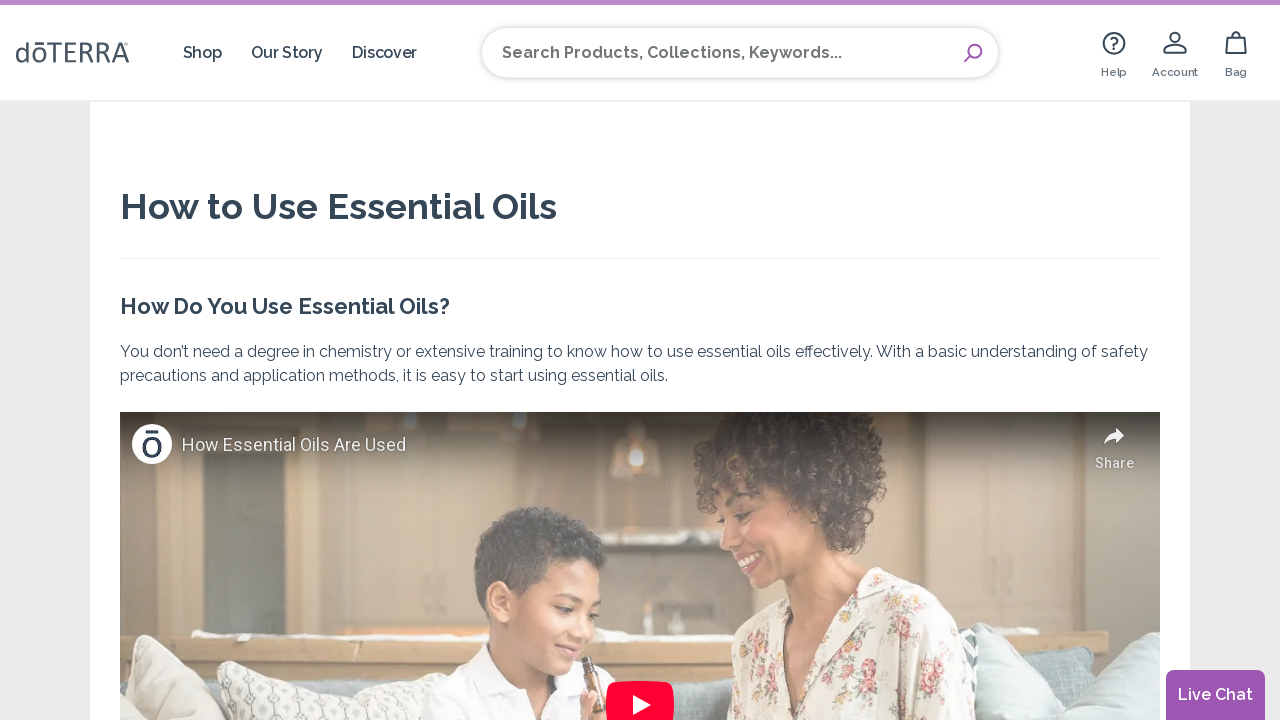

Verified link href exists: 'https://www.doterra.com/US/en/p/ginger-oil'
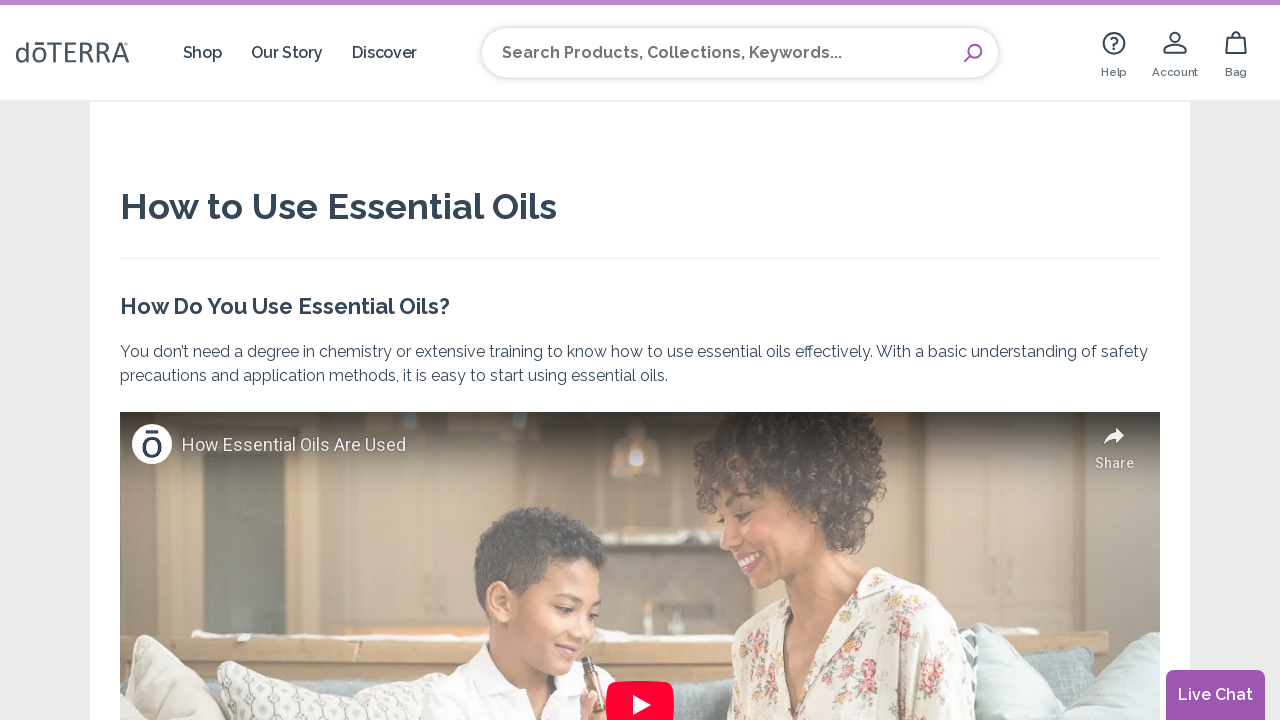

Verified link text exists: 'Grapefruit oil'
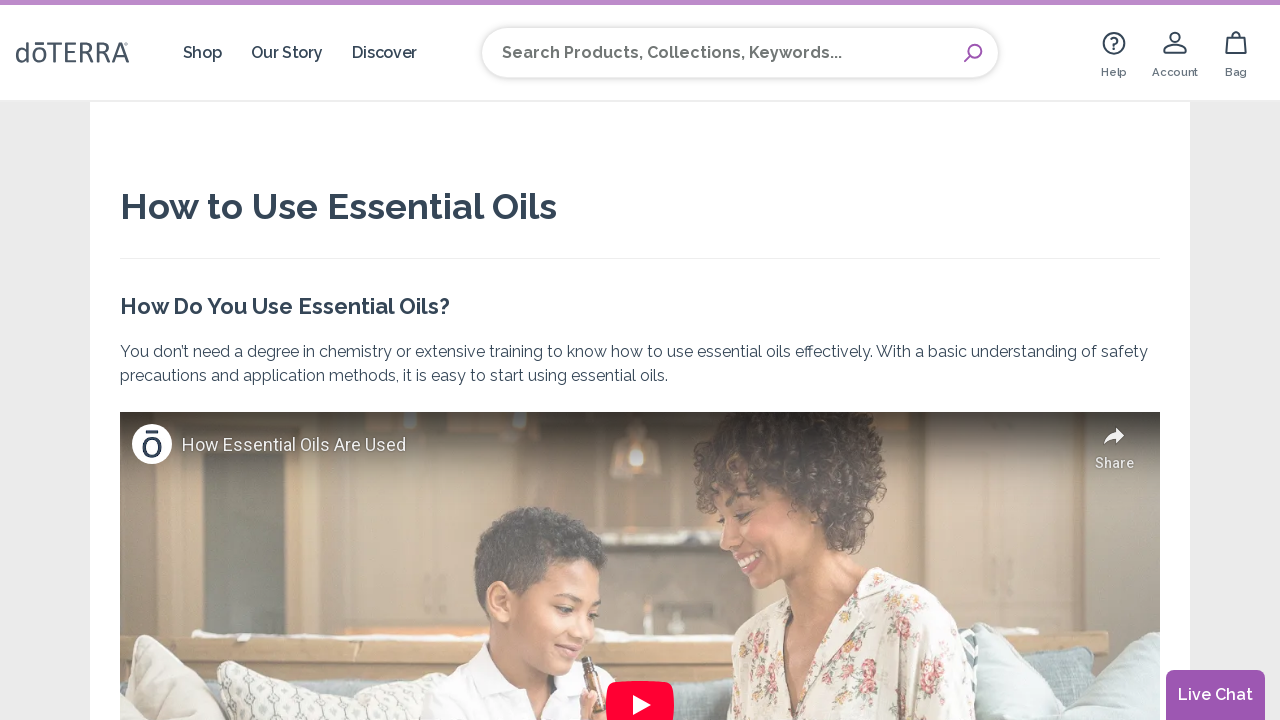

Verified link href exists: 'https://www.doterra.com/US/en/p/grapefruit-oil'
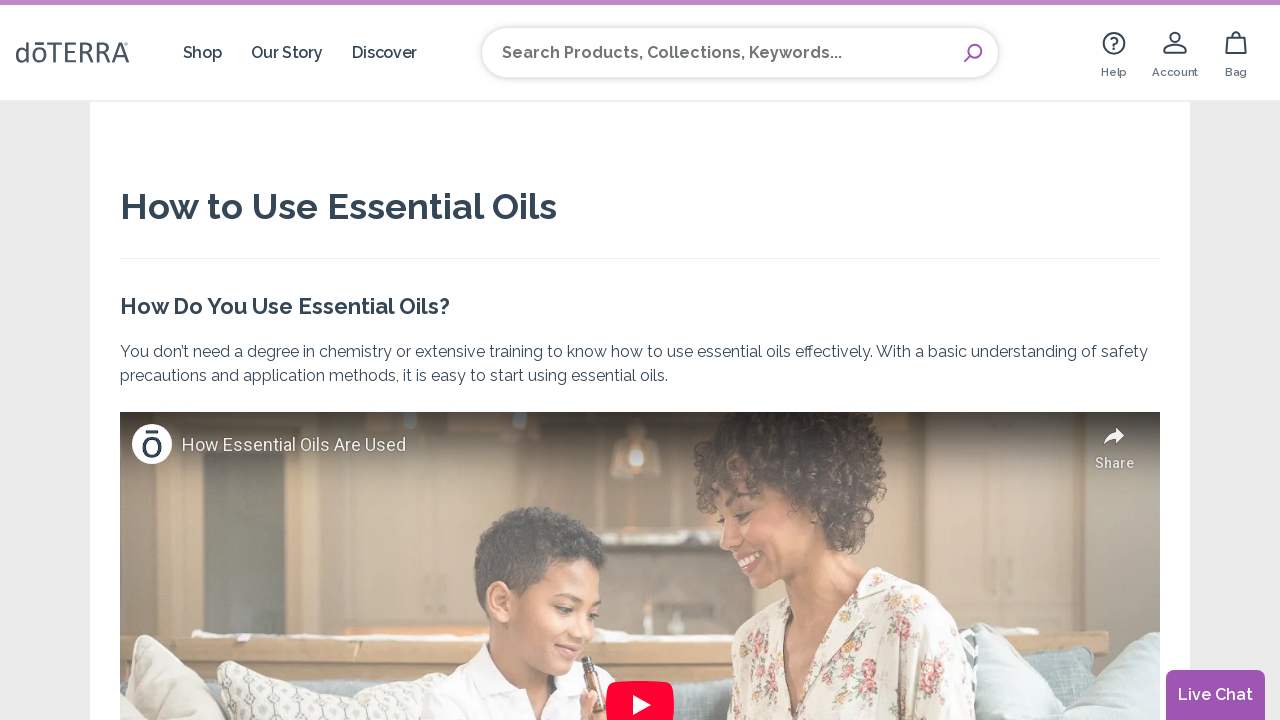

Verified link text exists: 'Eucalyptus oil'
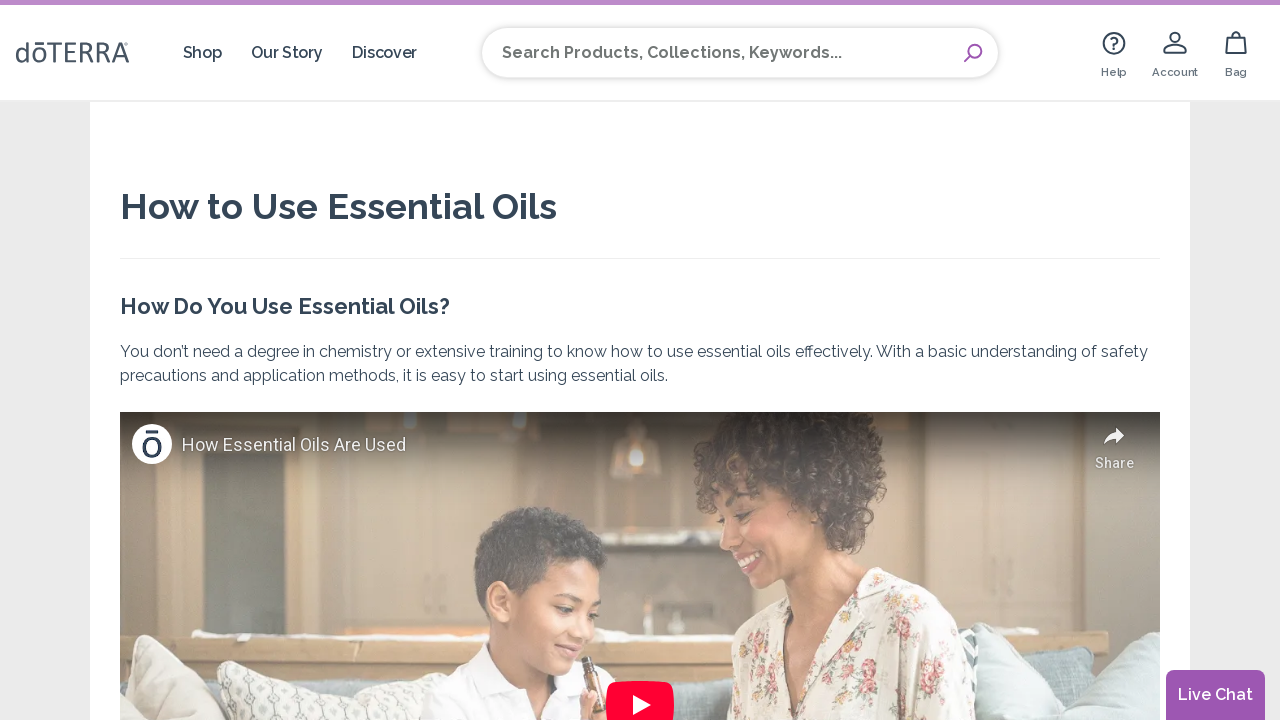

Verified link href exists: 'https://www.doterra.com/US/en/p/eucalyptus-oil'
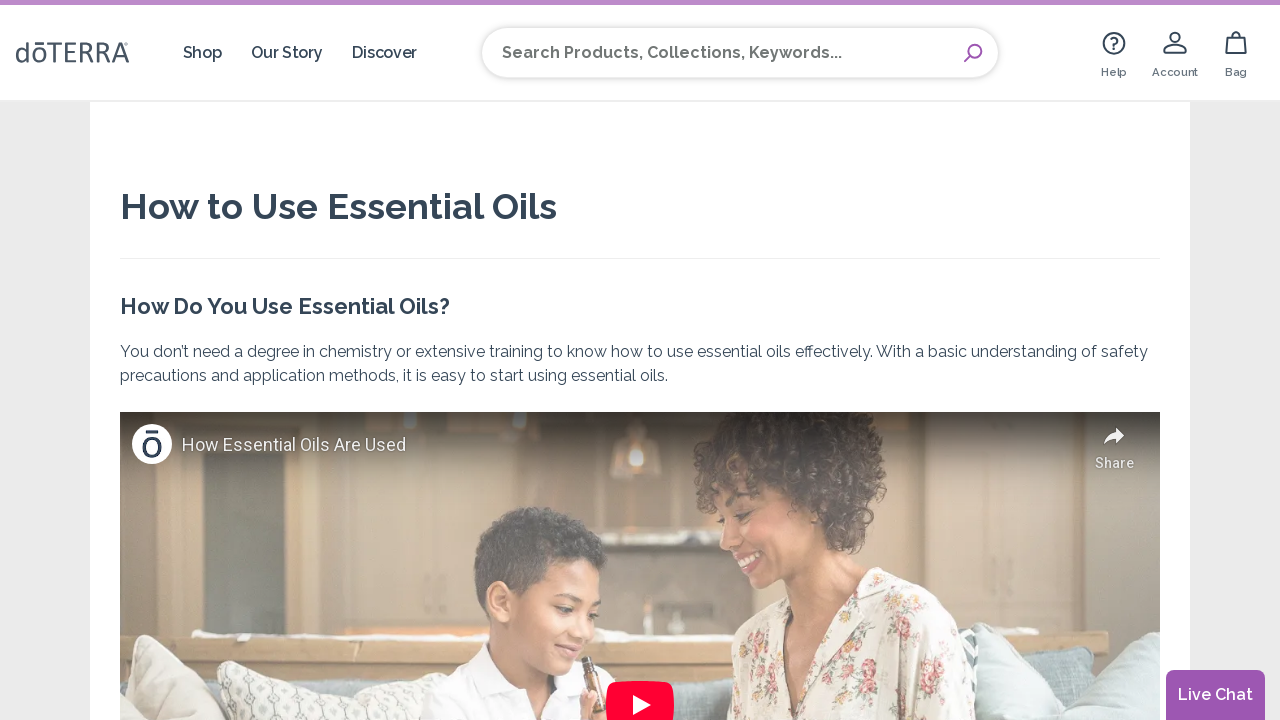

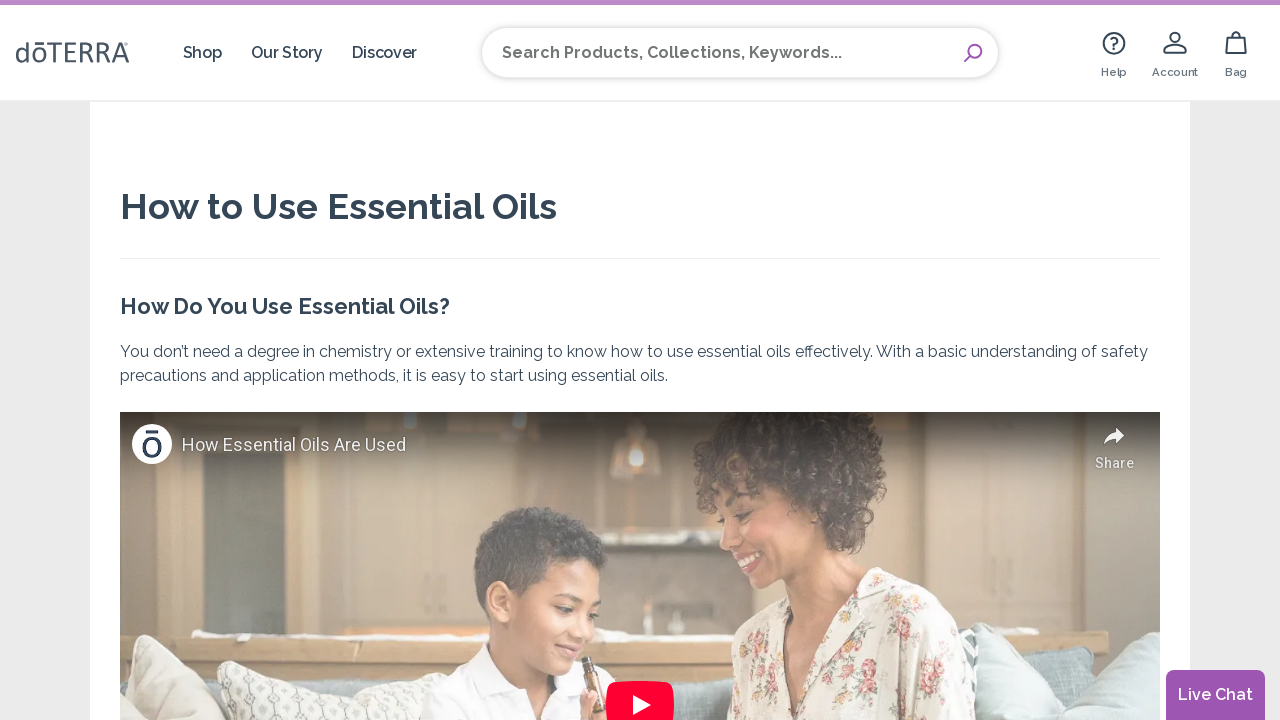